Tests that edits are saved when the input loses focus (blur event)

Starting URL: https://demo.playwright.dev/todomvc

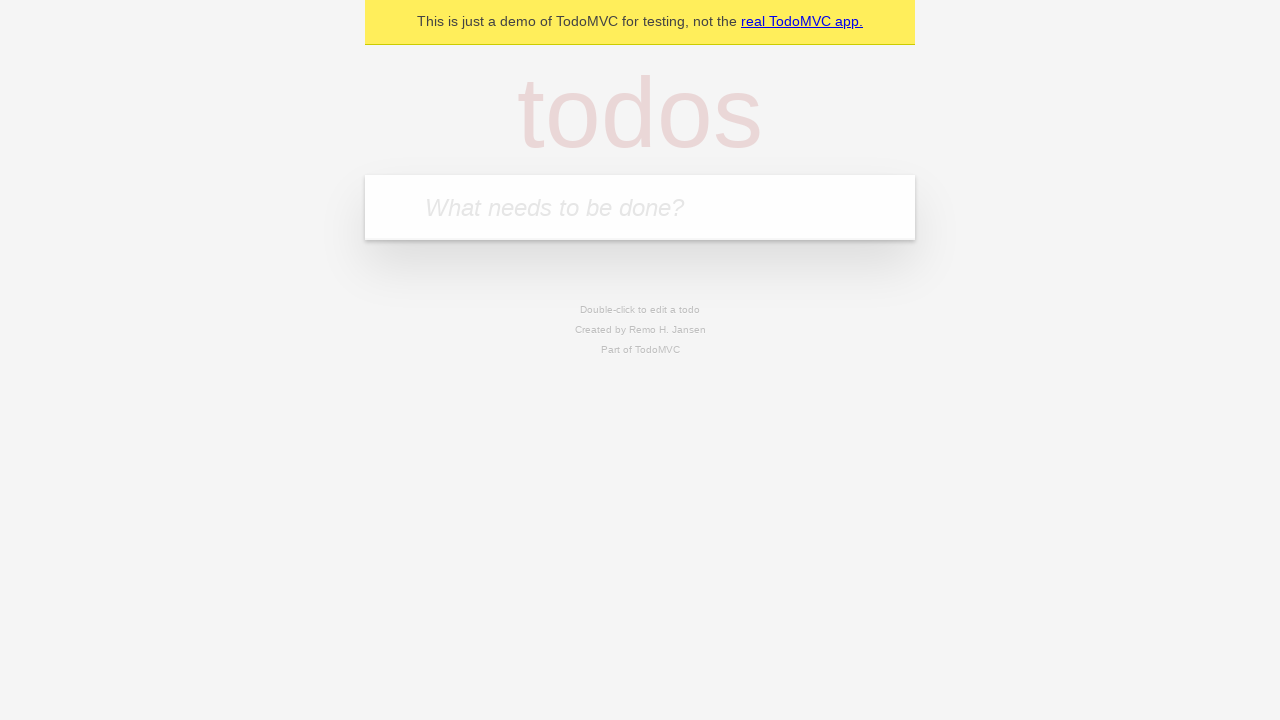

Filled input field with 'buy some cheese' on internal:attr=[placeholder="What needs to be done?"i]
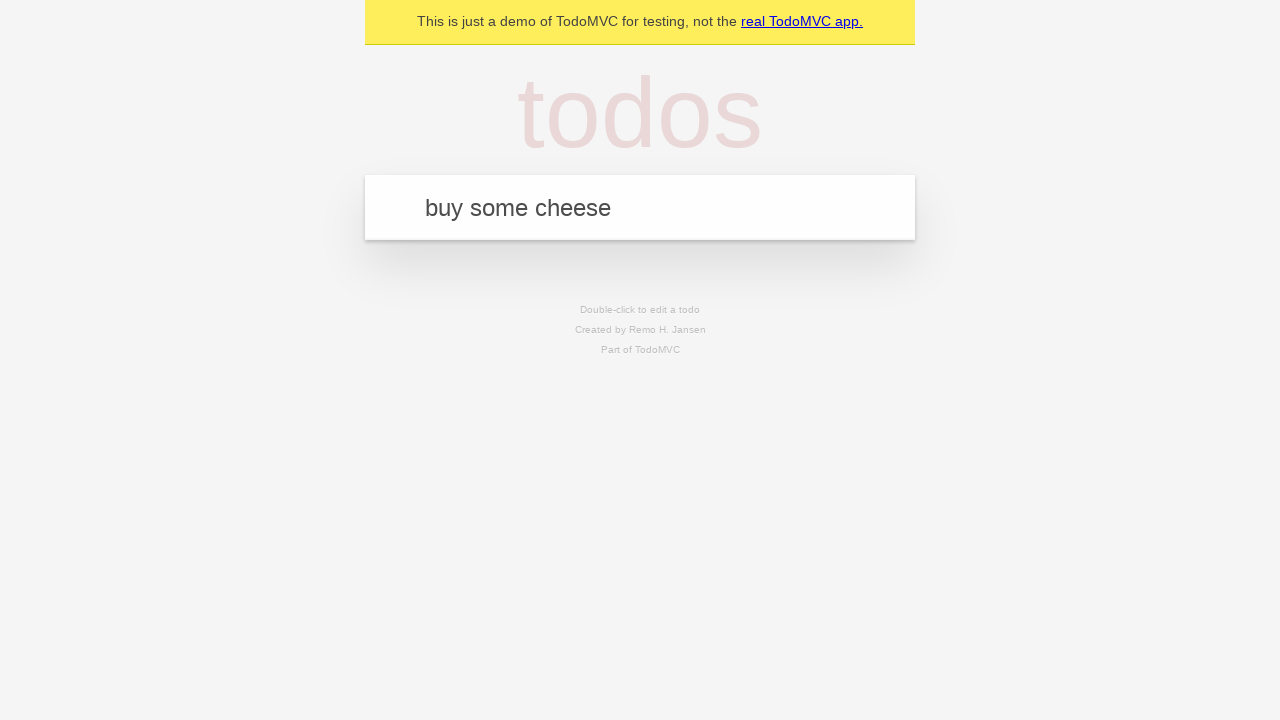

Pressed Enter to create first todo on internal:attr=[placeholder="What needs to be done?"i]
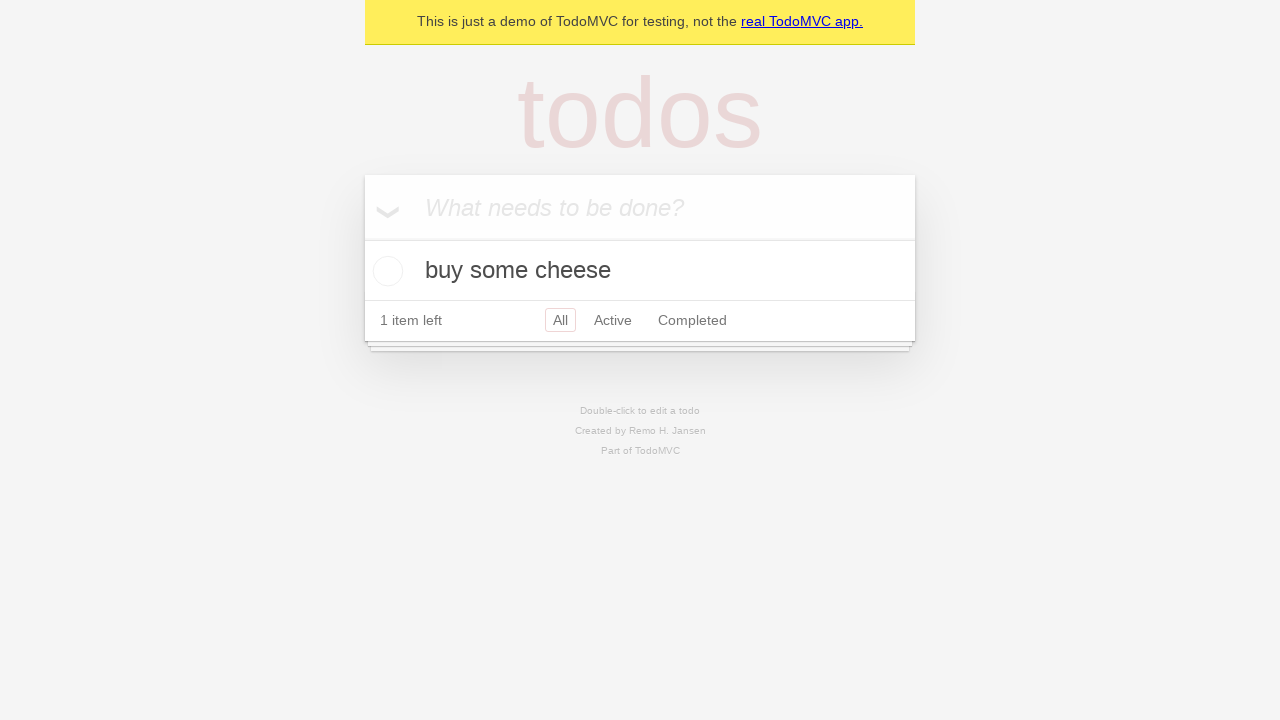

Filled input field with 'feed the cat' on internal:attr=[placeholder="What needs to be done?"i]
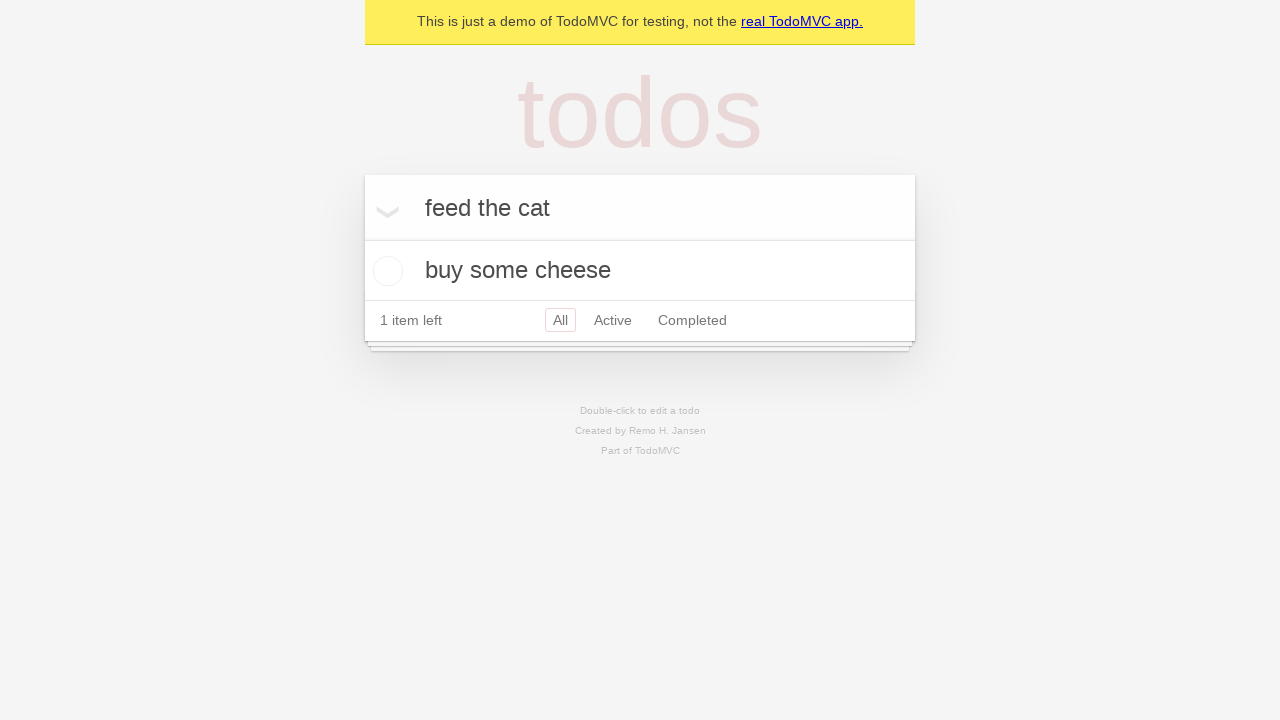

Pressed Enter to create second todo on internal:attr=[placeholder="What needs to be done?"i]
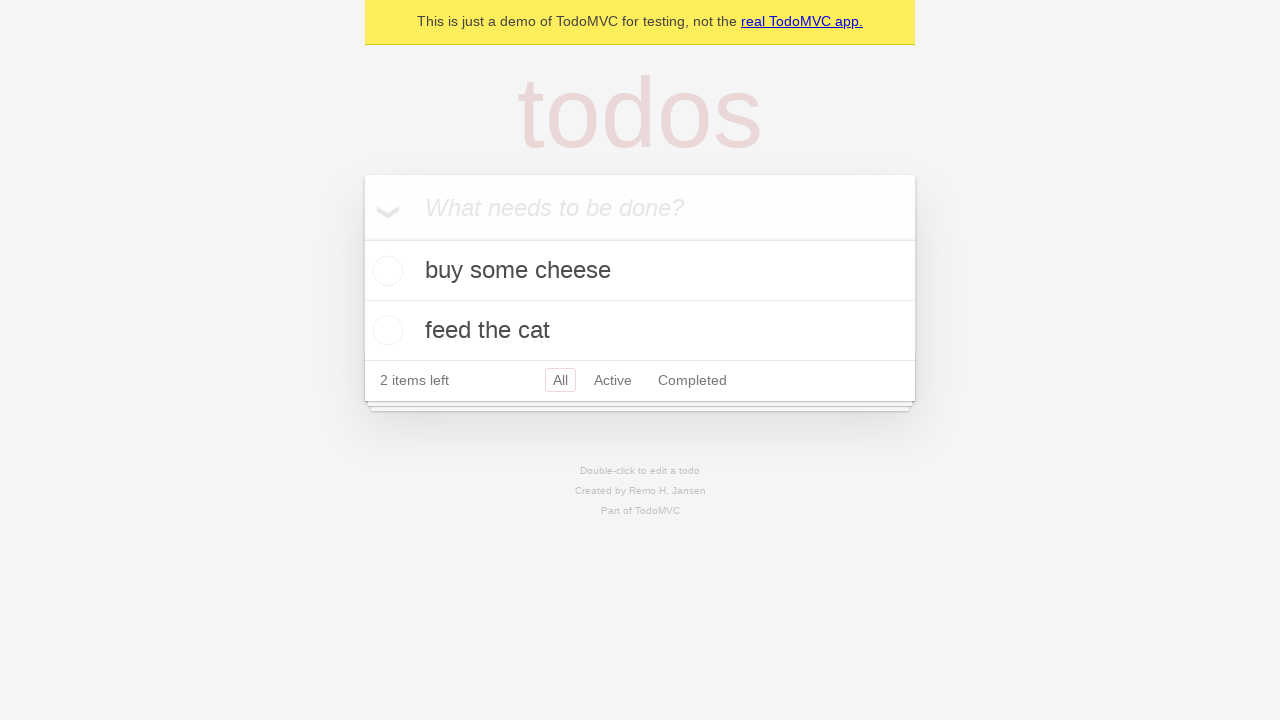

Filled input field with 'book a doctors appointment' on internal:attr=[placeholder="What needs to be done?"i]
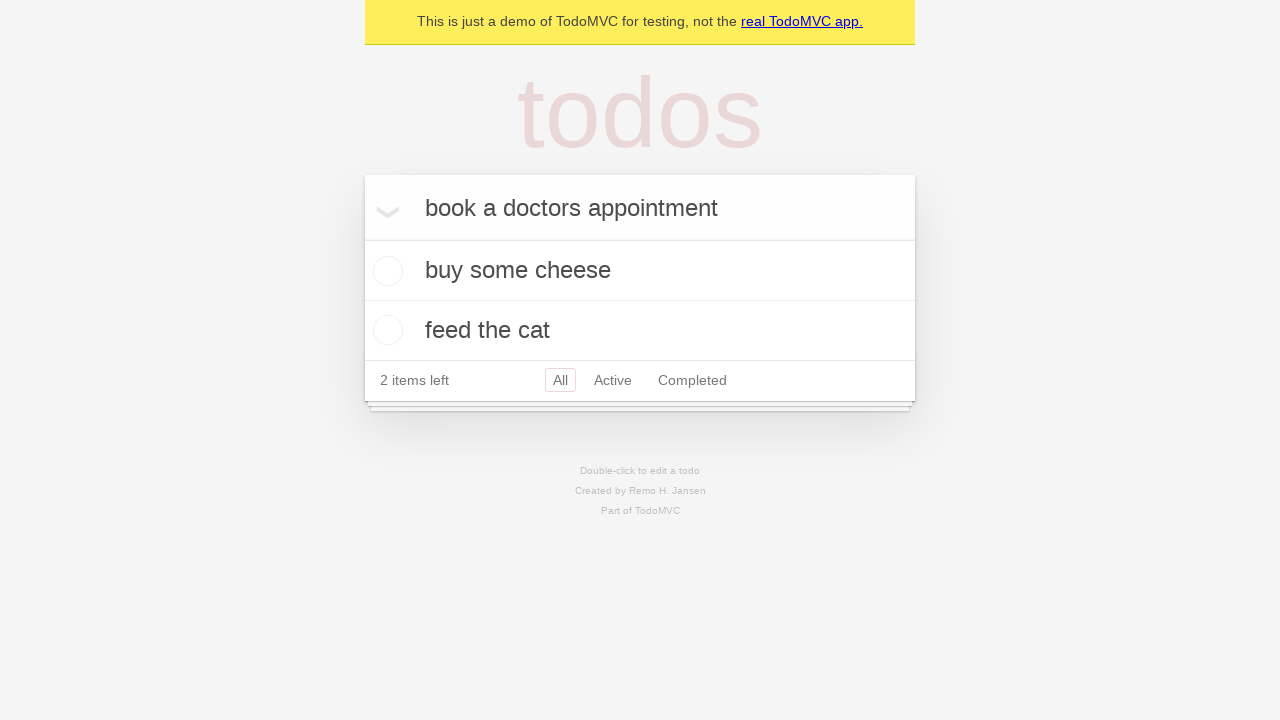

Pressed Enter to create third todo on internal:attr=[placeholder="What needs to be done?"i]
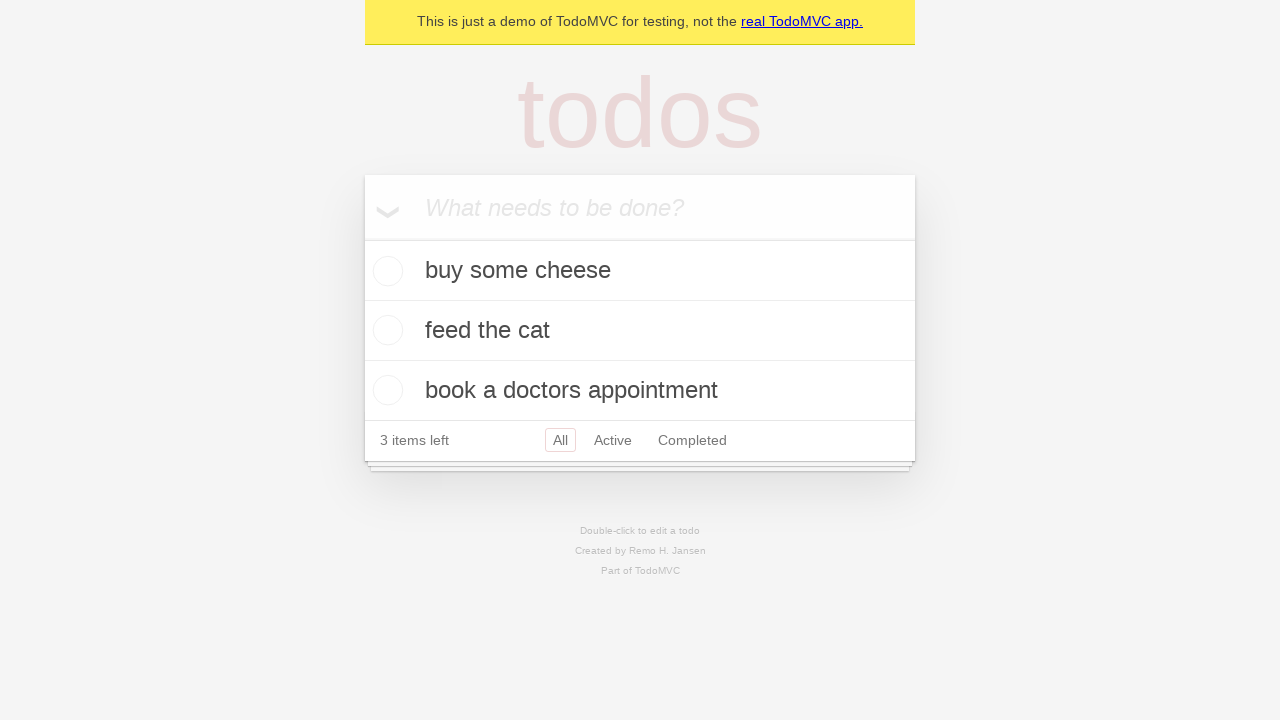

Double-clicked second todo item to enter edit mode at (640, 331) on [data-testid='todo-item'] >> nth=1
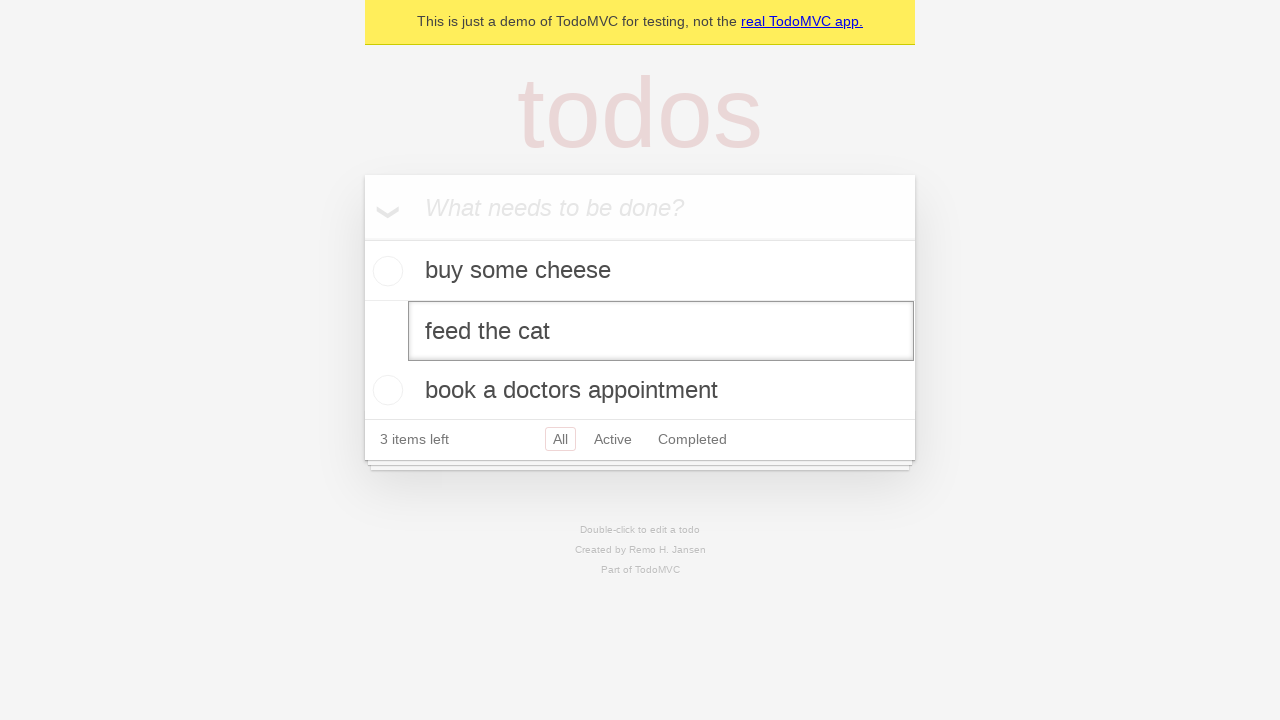

Filled edit textbox with 'buy some sausages' on [data-testid='todo-item'] >> nth=1 >> internal:role=textbox[name="Edit"i]
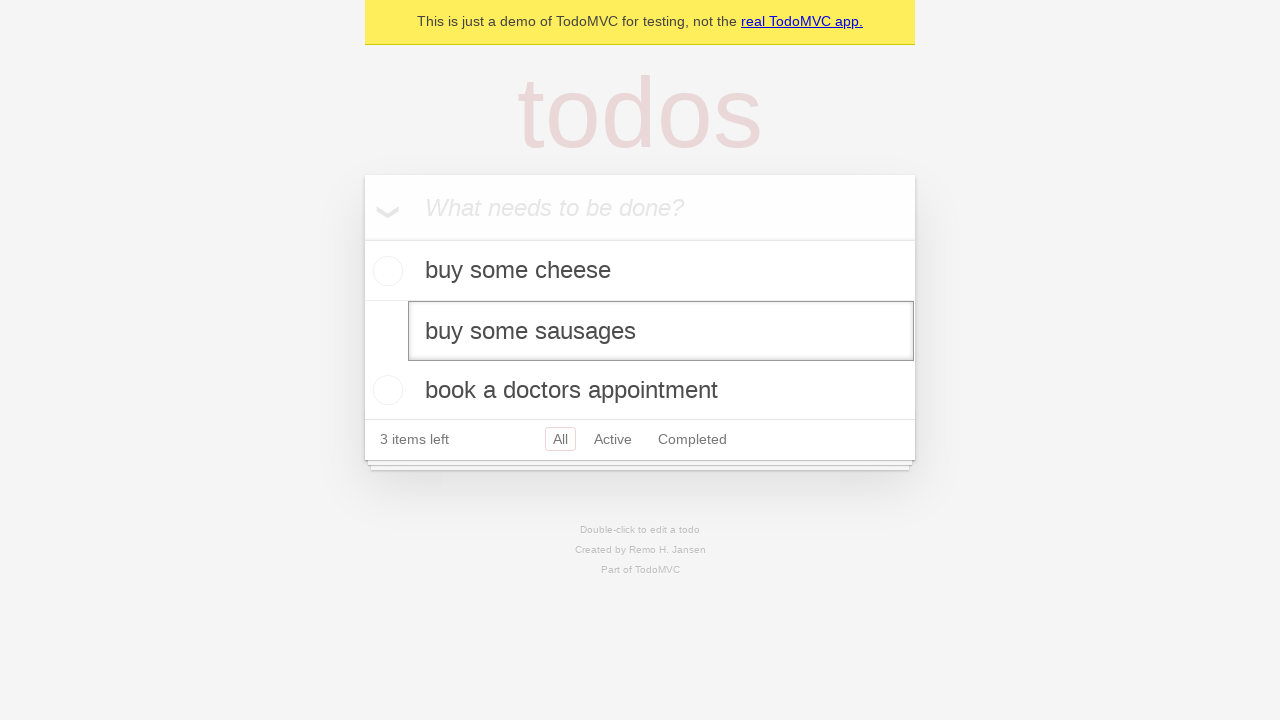

Dispatched blur event to save edited todo
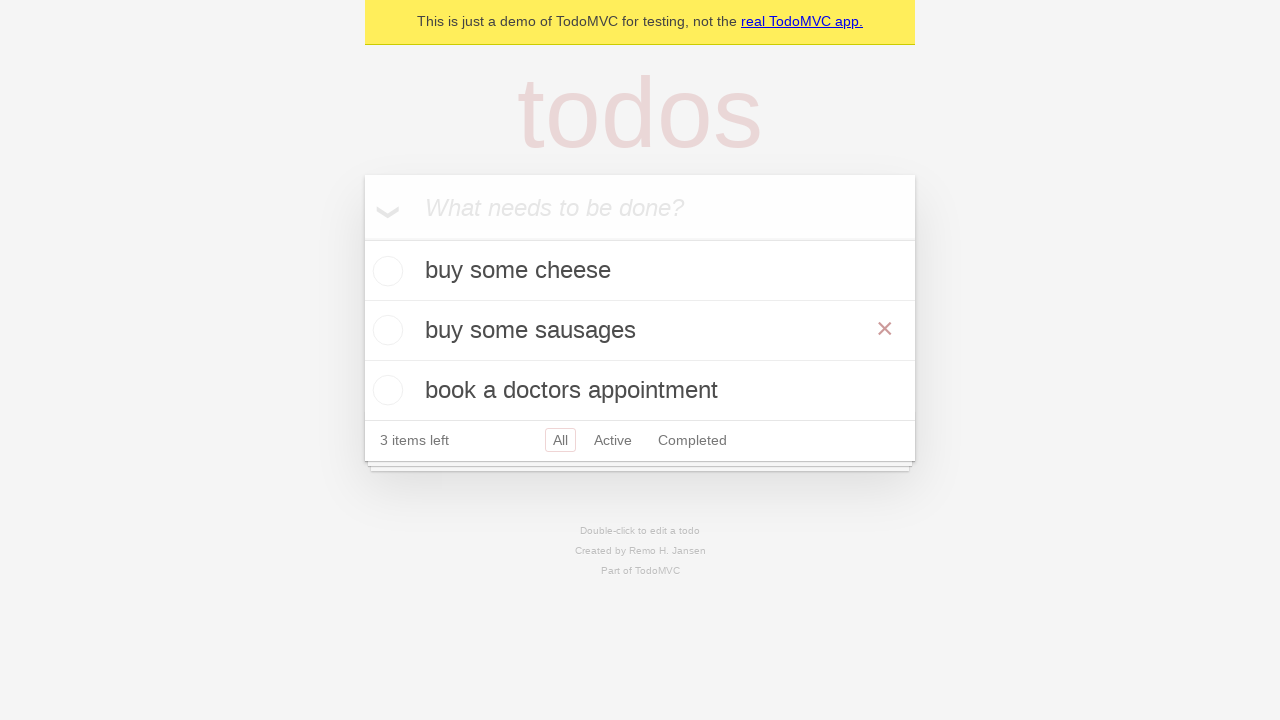

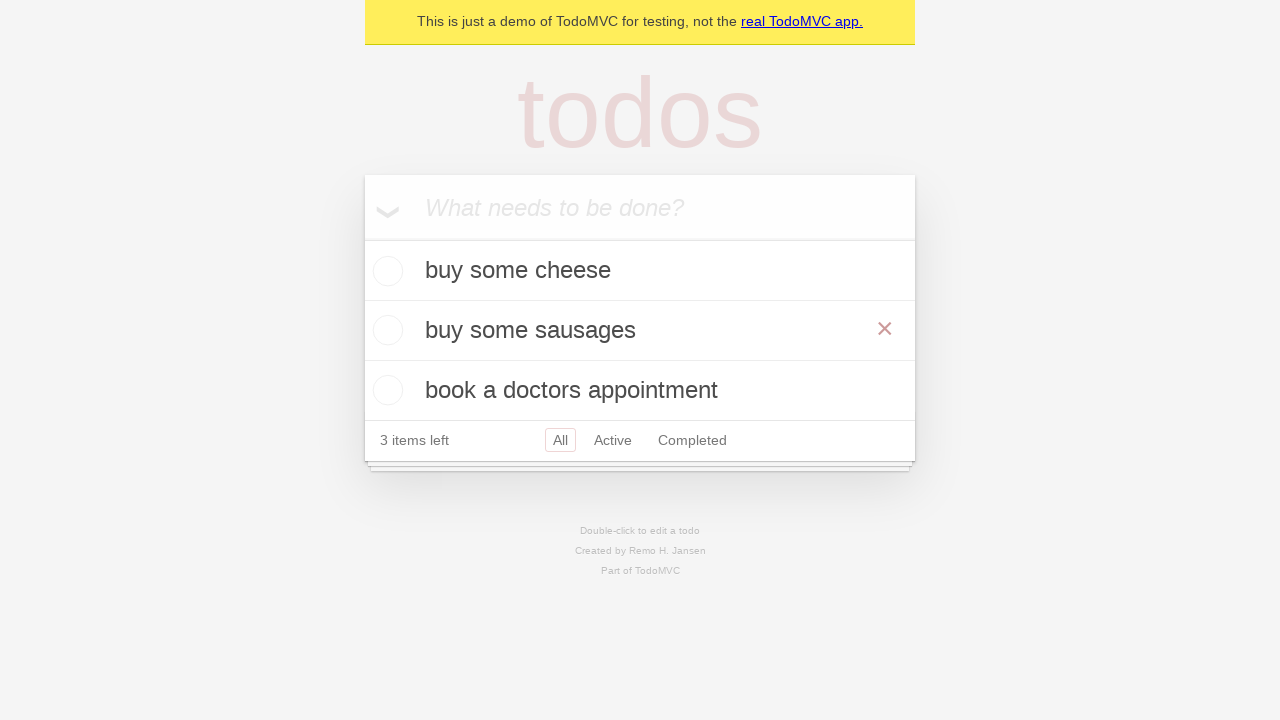